Navigates to the careers page and verifies that section headers like "why choose ZION", "job listings", etc. are present.

Starting URL: https://devzion.com/

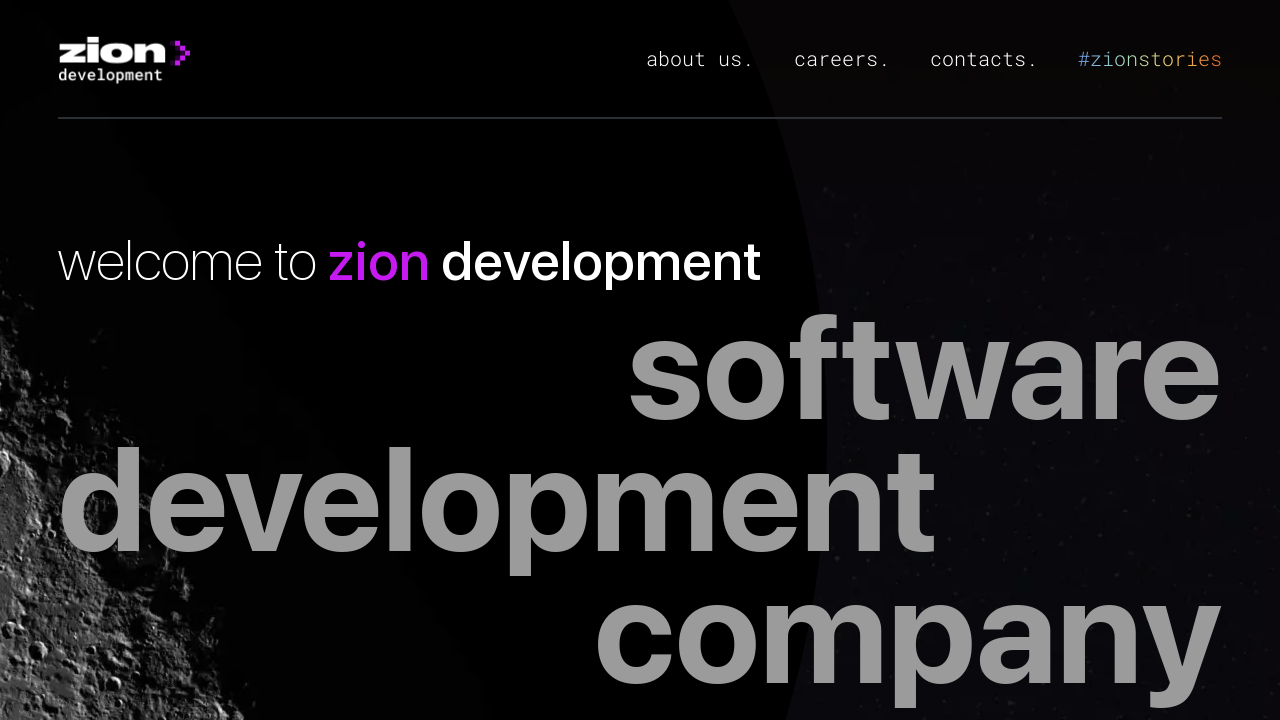

Clicked 'careers' link in primary menu at (842, 59) on #primary-menu >> internal:role=link[name="careers."i]
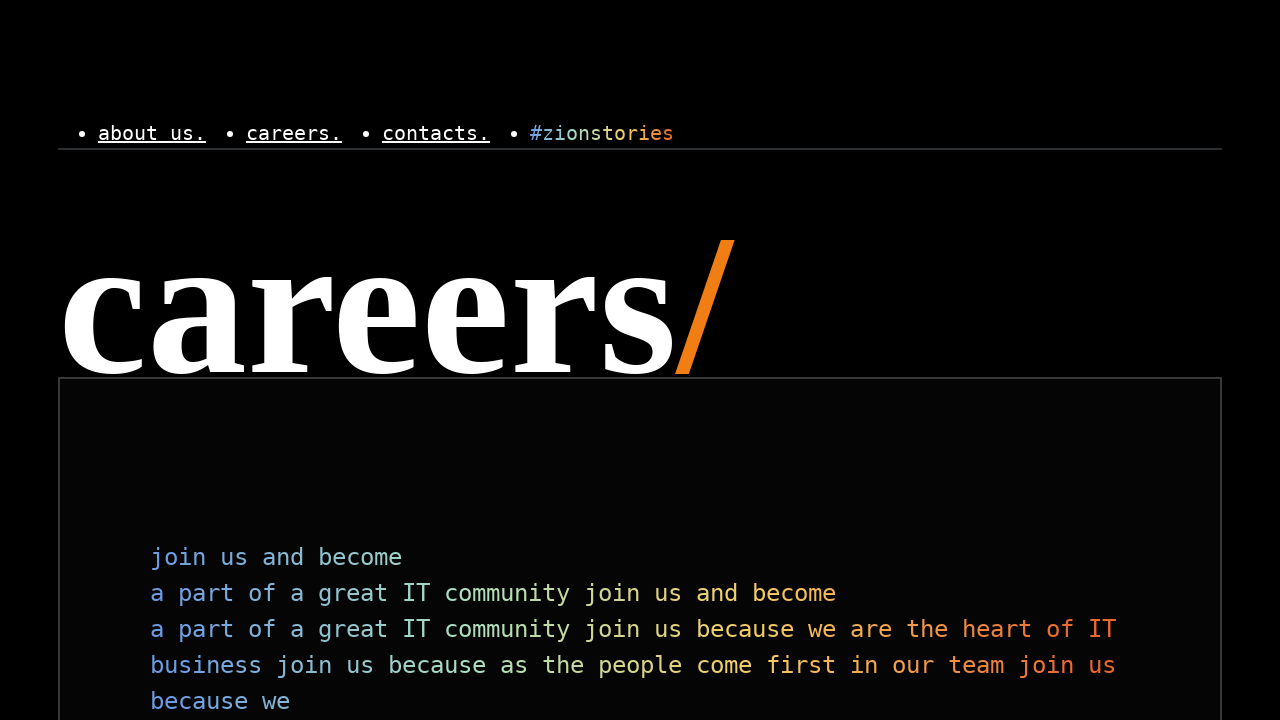

Located all h2 headers on the careers page
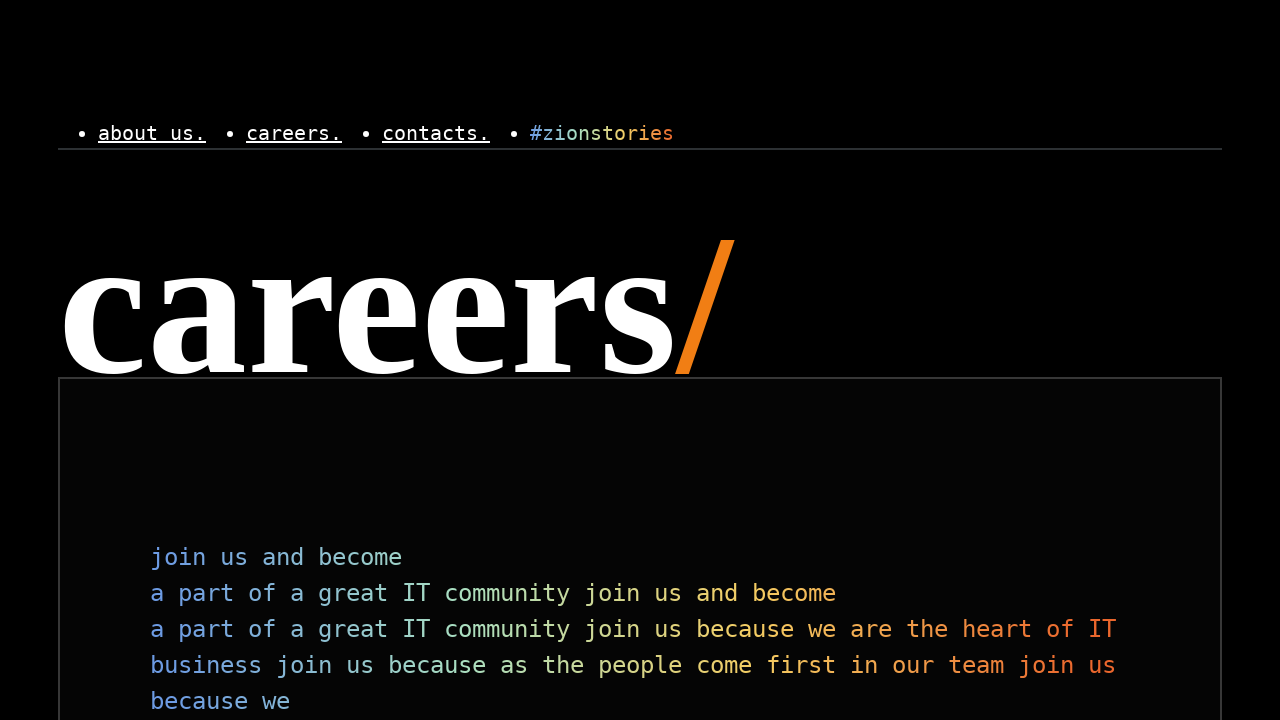

Verified 'why choose ZION' header is present
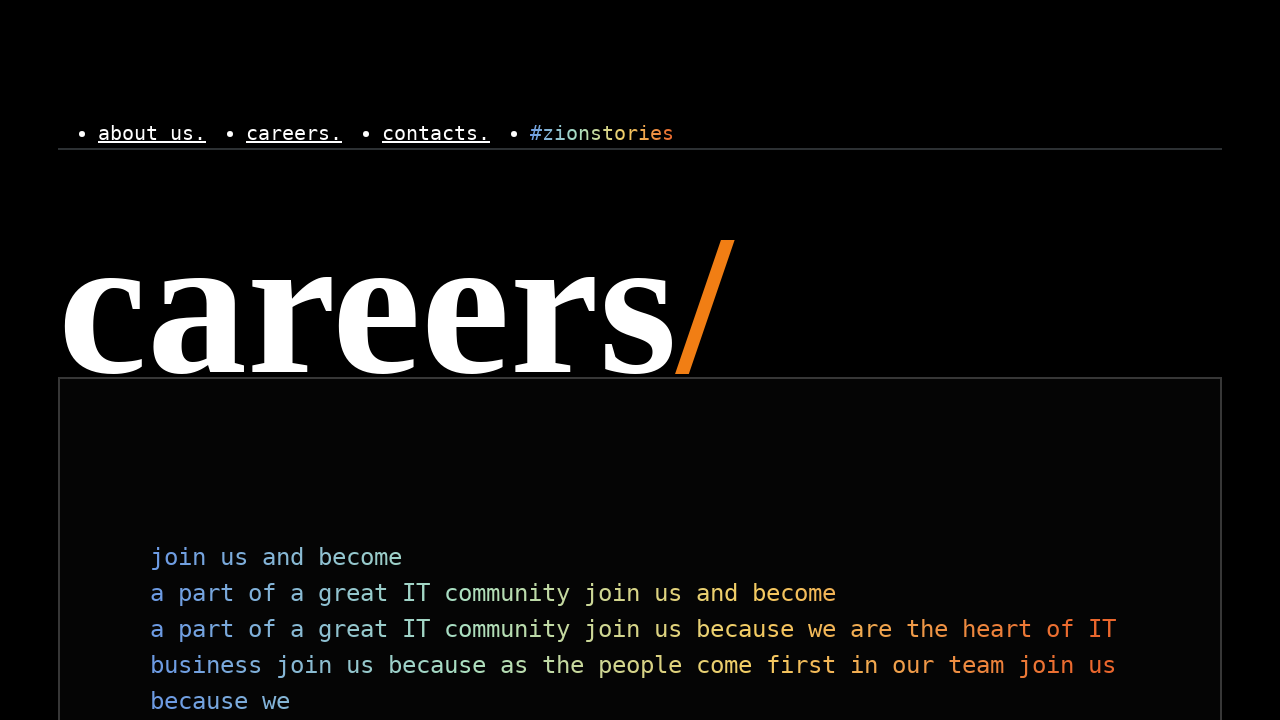

Verified 'job listings' header is present
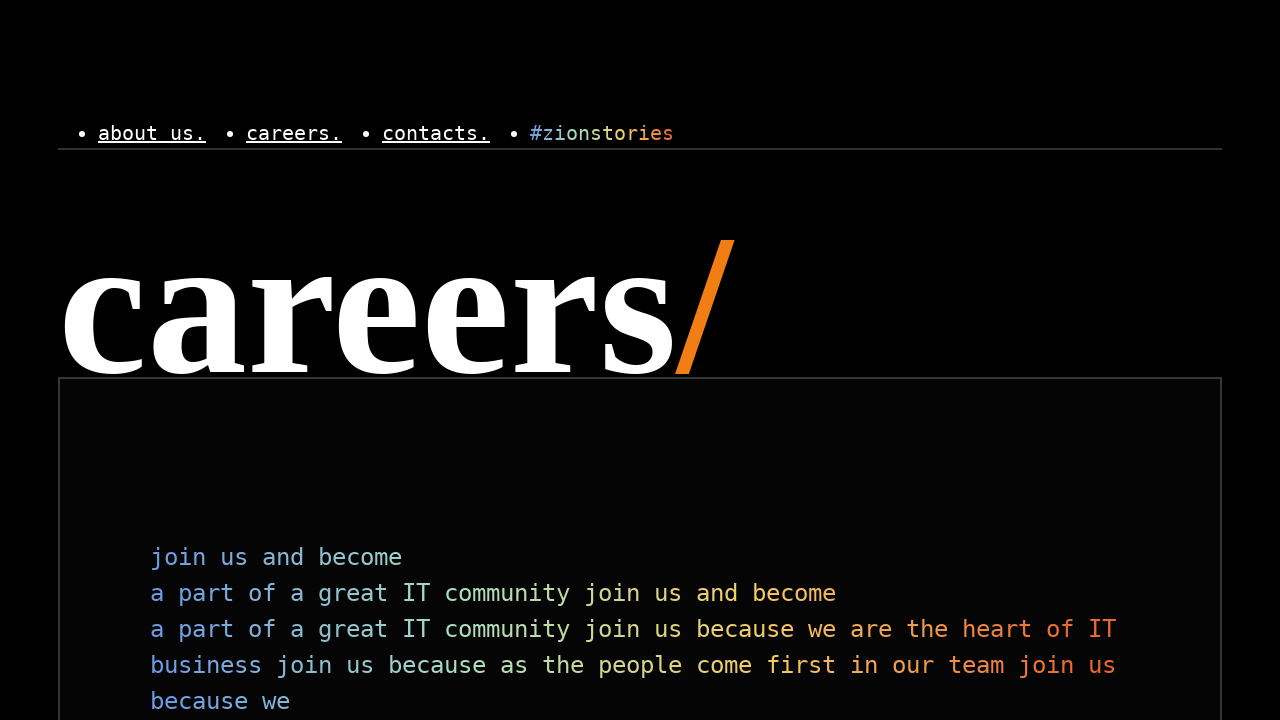

Verified 'tips for acing the interview' header is present
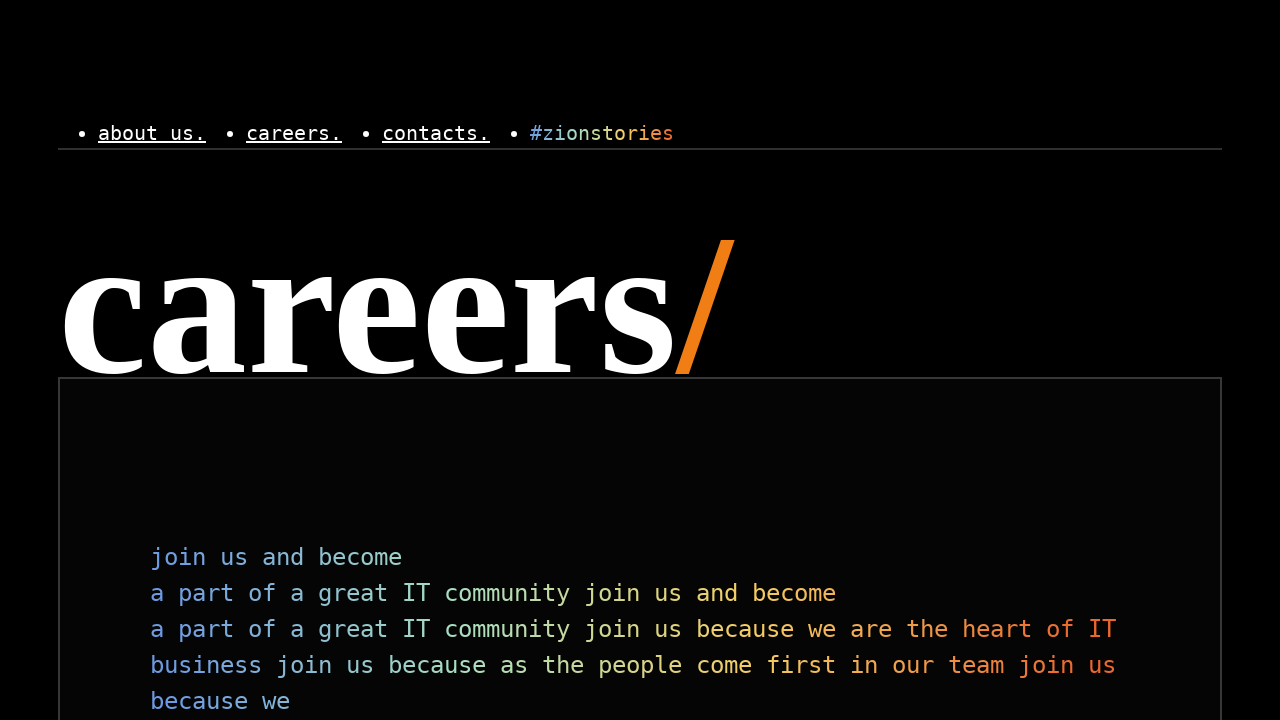

Verified 'relocate with us' header is present
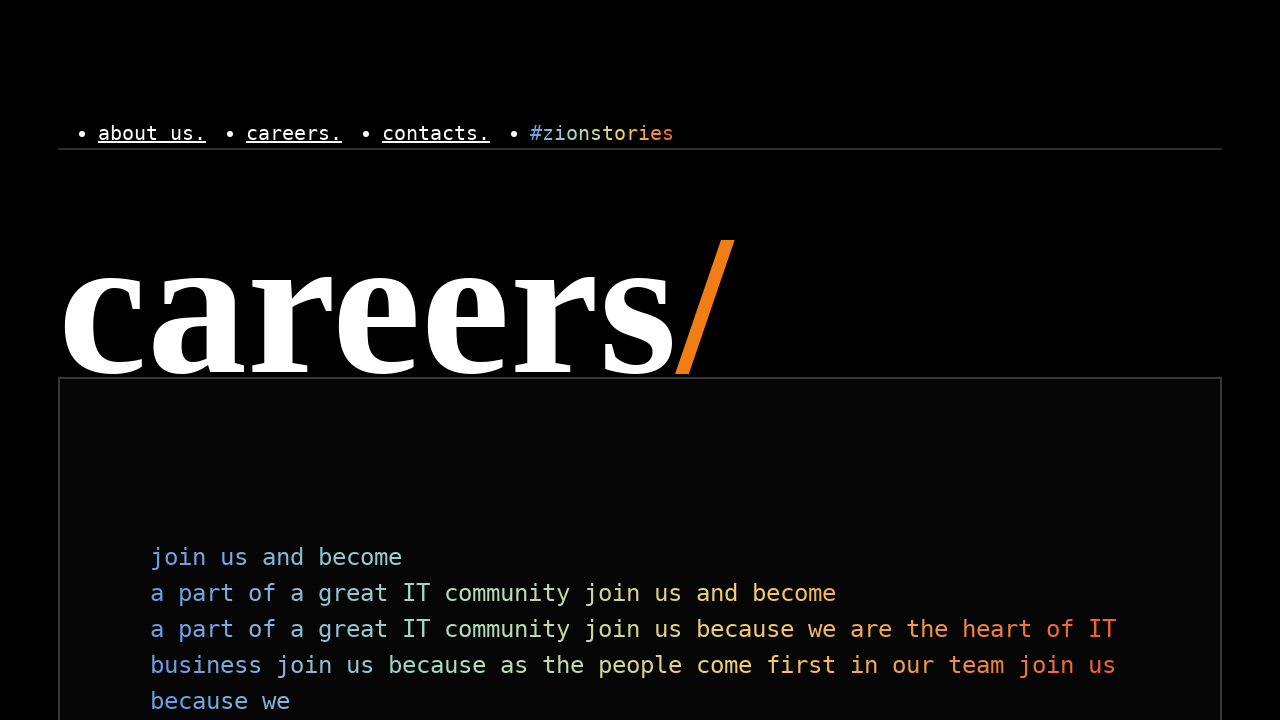

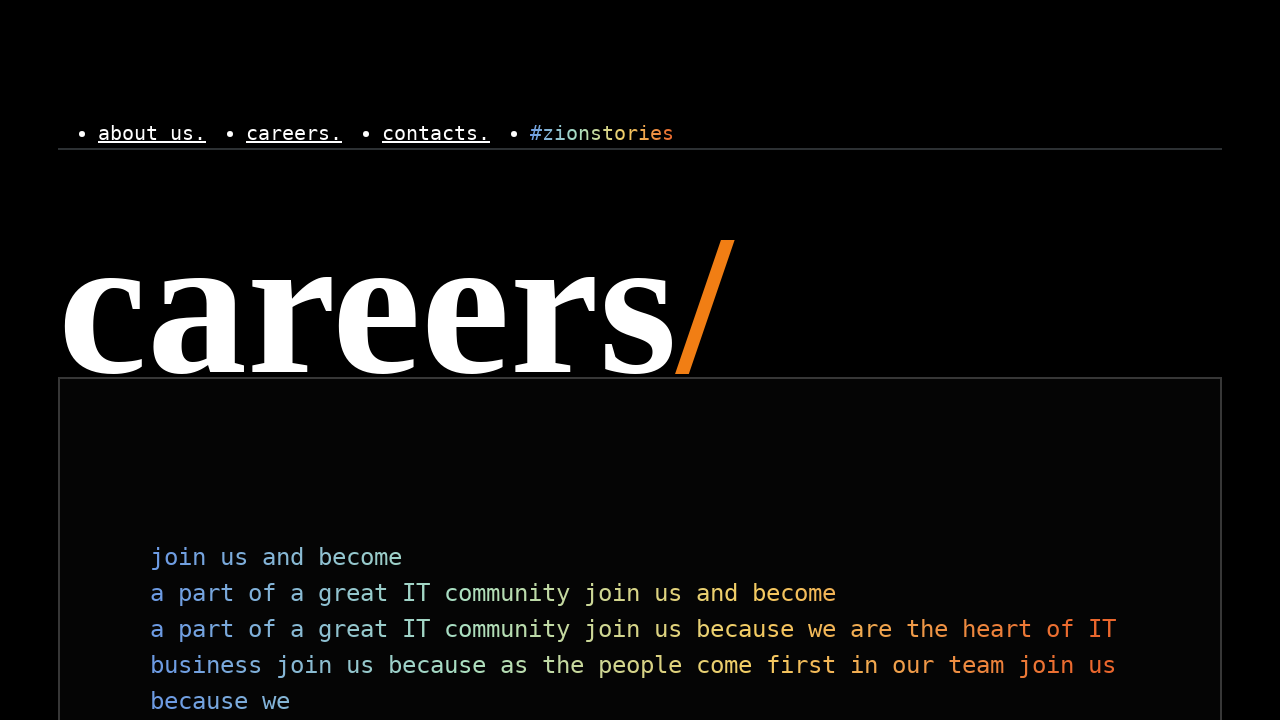